Tests form validation by entering a 256-character string in the title field.

Starting URL: https://elenta.lt/patalpinti/ivesti-informacija?categoryId=AutoMoto_Automobiliai&actionId=Siulo&returnurl=%2F

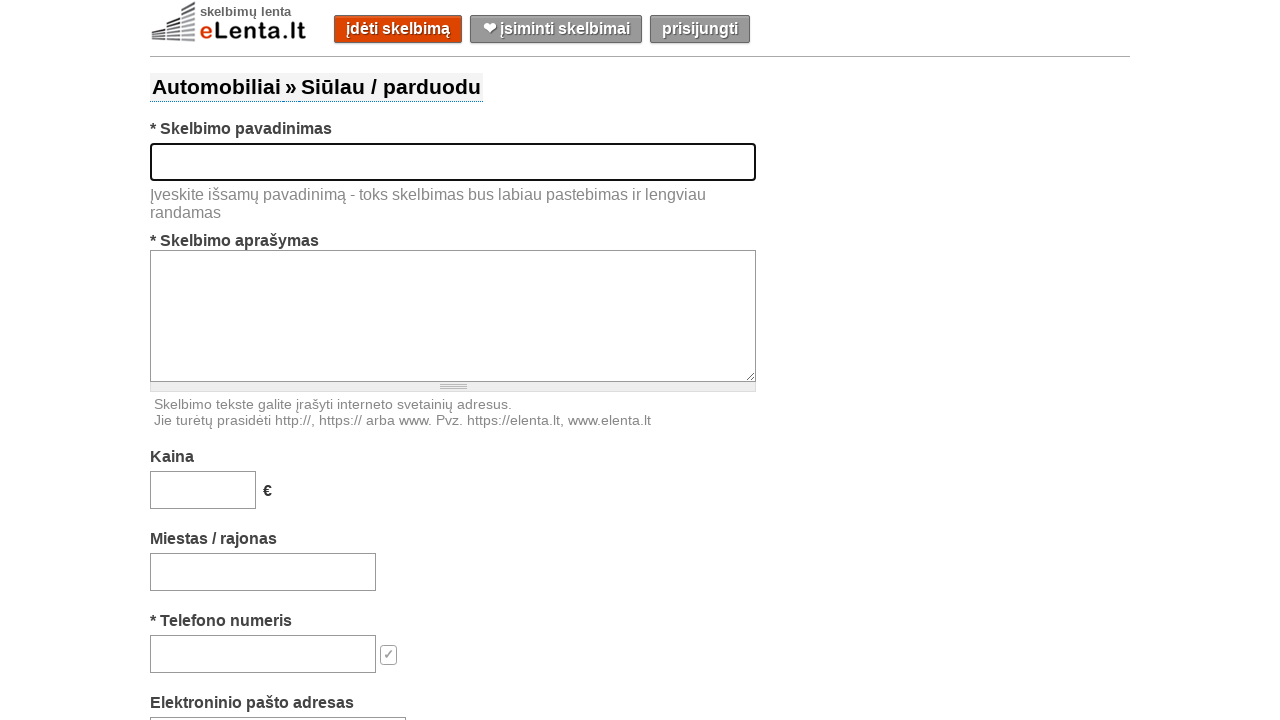

Filled title field with 256-character string on #title
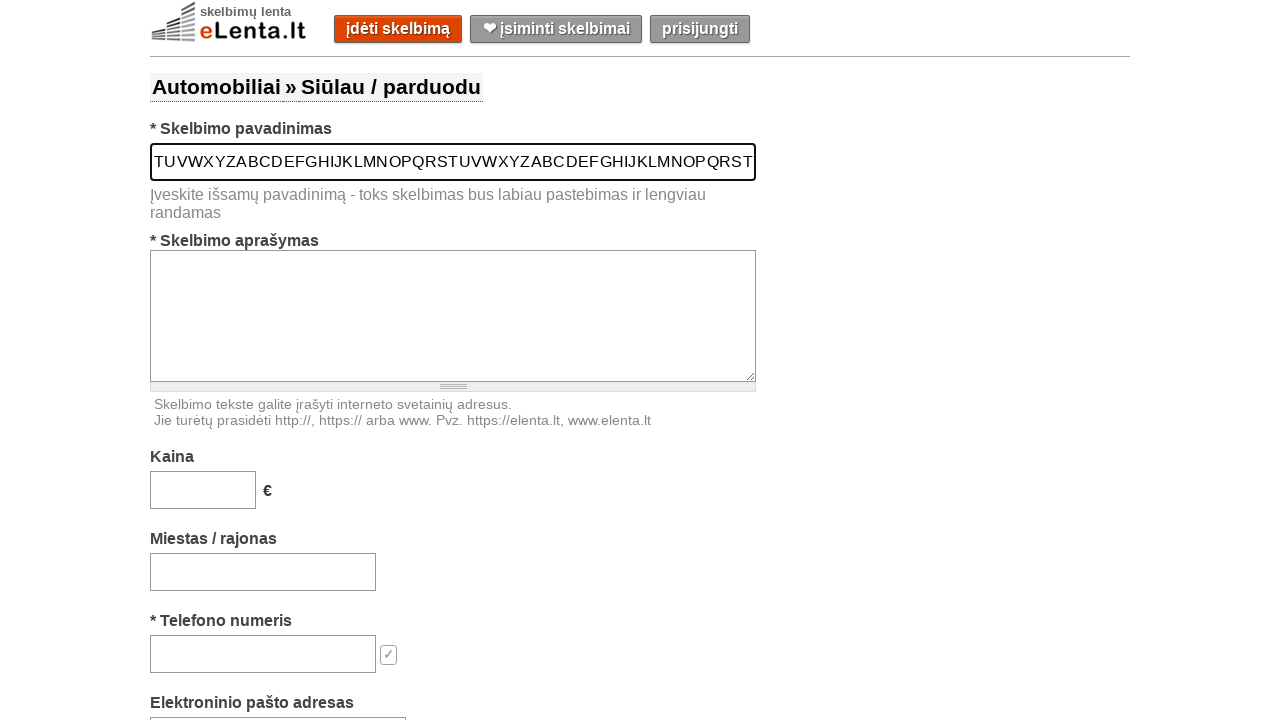

Filled description field with car selling details on #text
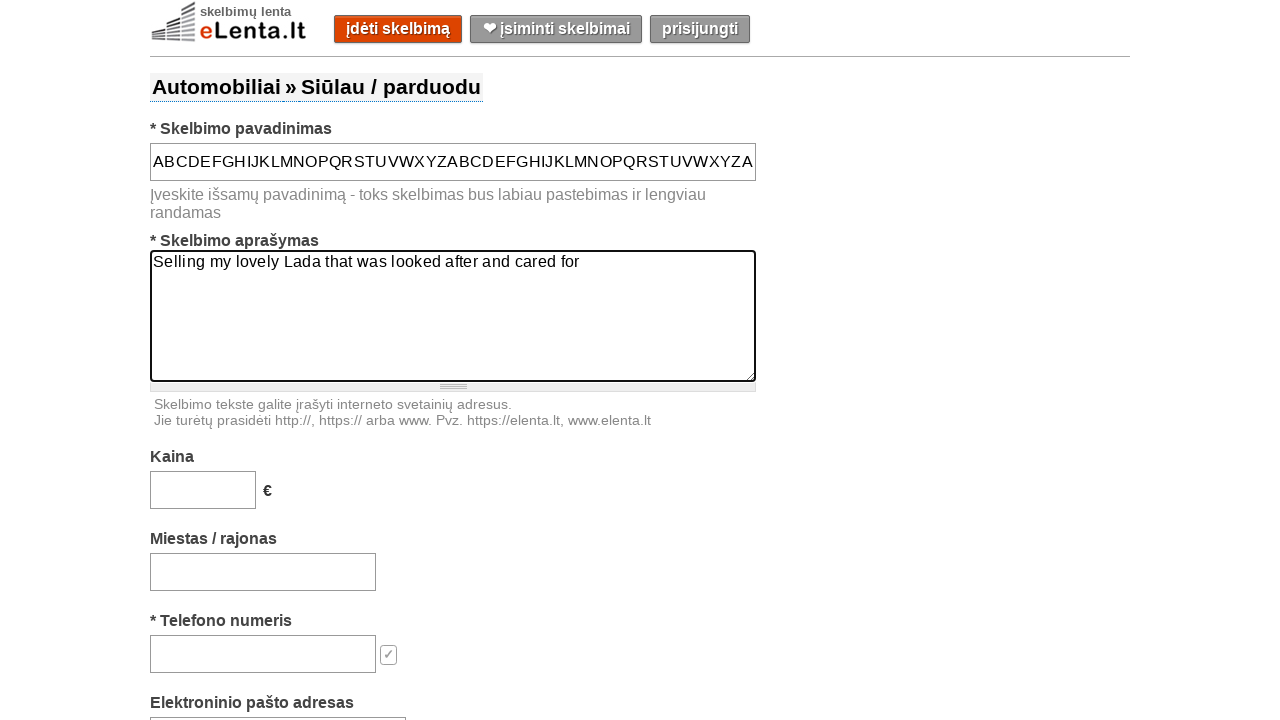

Filled price field with 15000 on #price
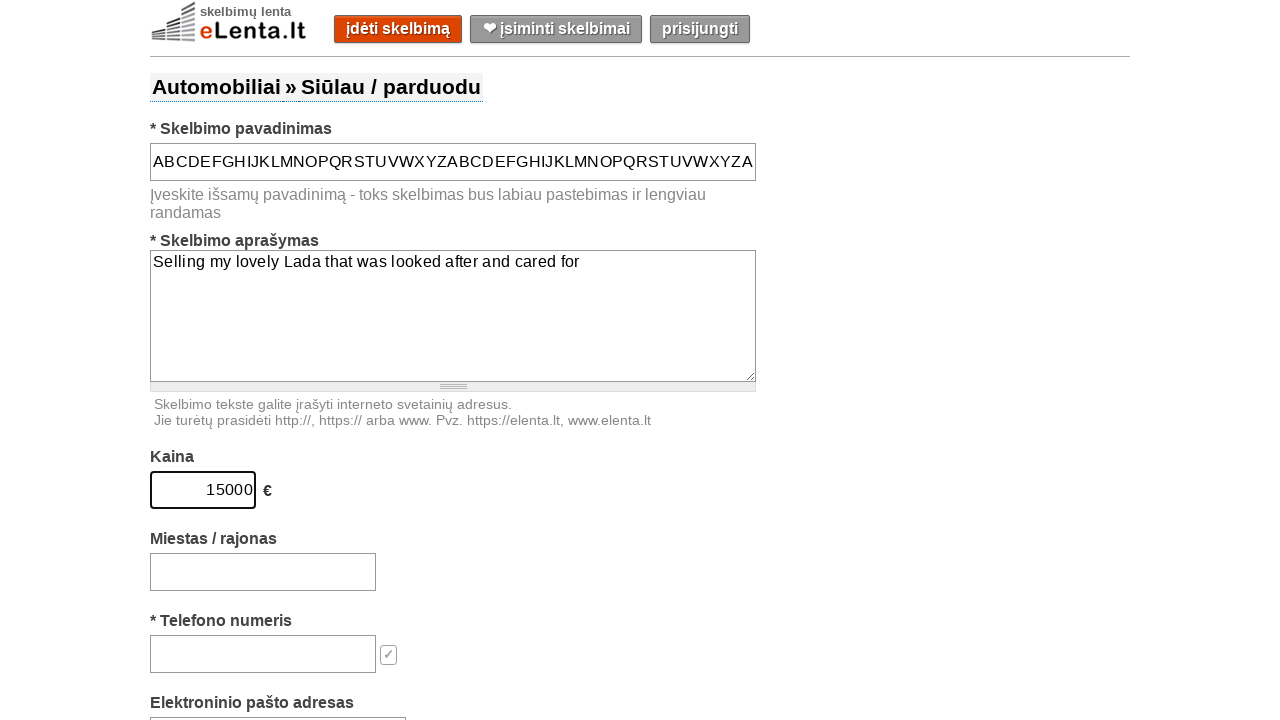

Filled location field with 'Gargždai' on #location-search-box
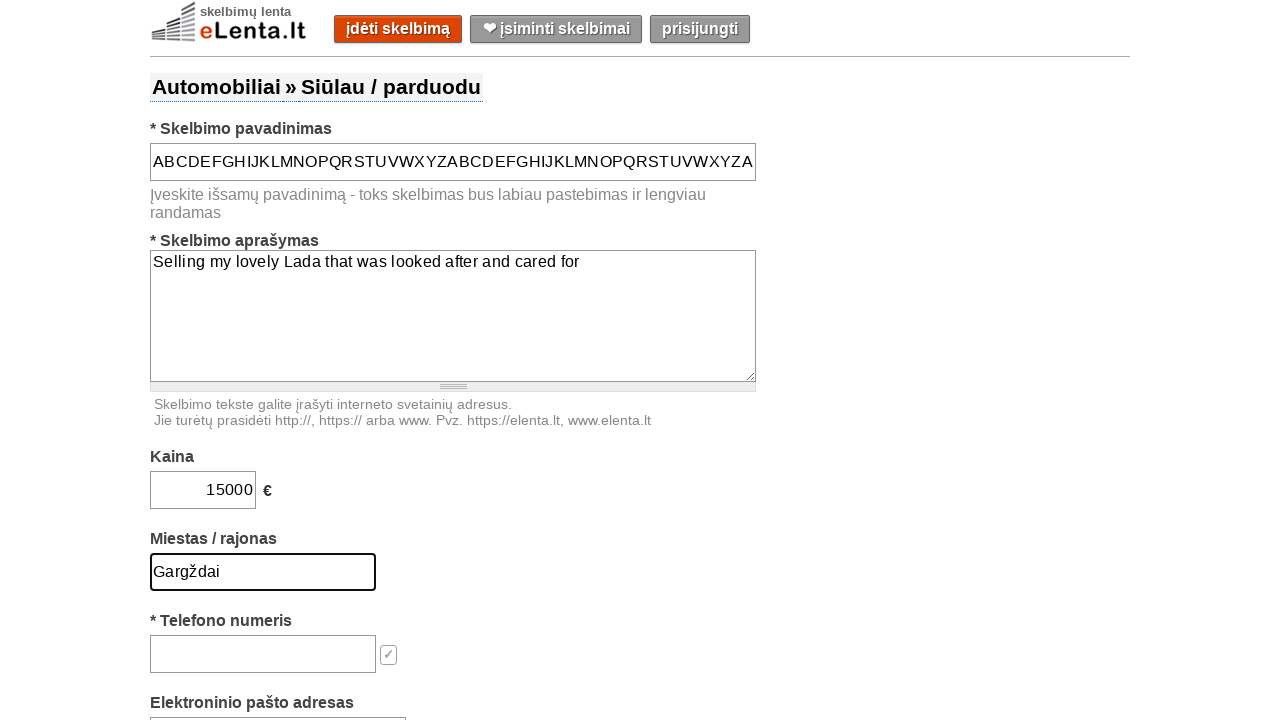

Filled phone field with Lithuanian phone number on #phone
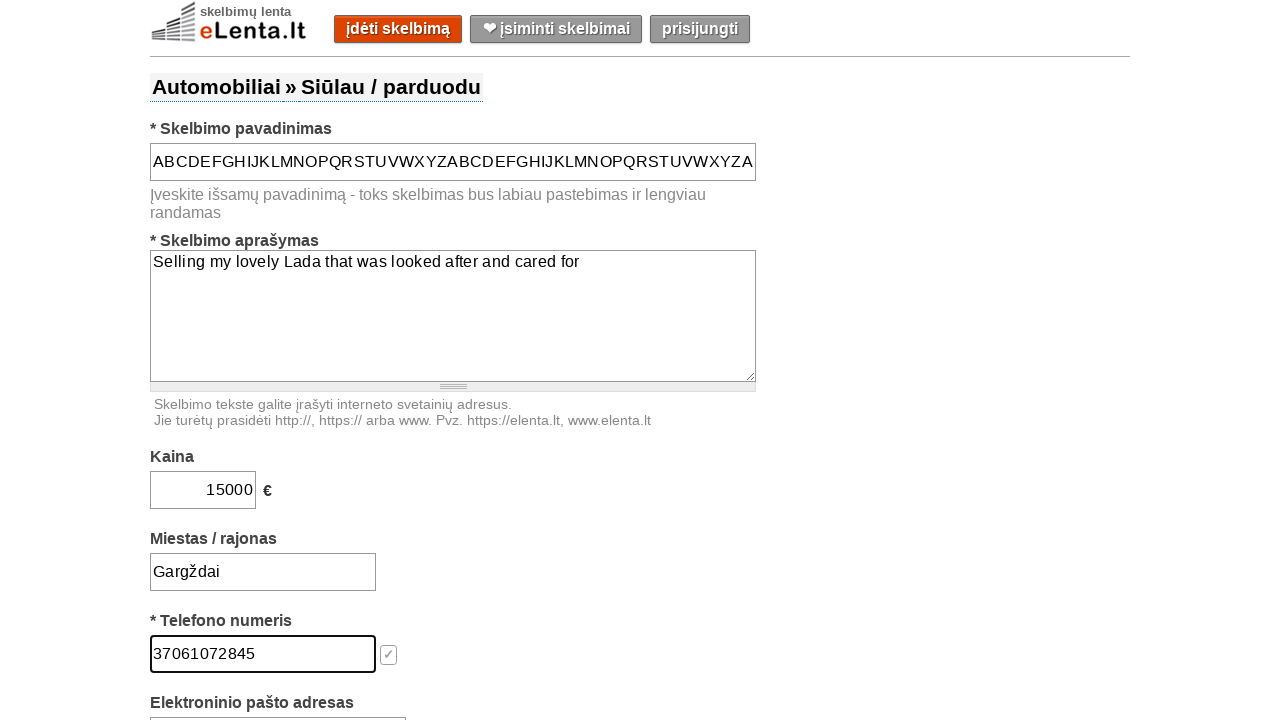

Filled email field with 'ThomasShelby@gmail.com' on #email
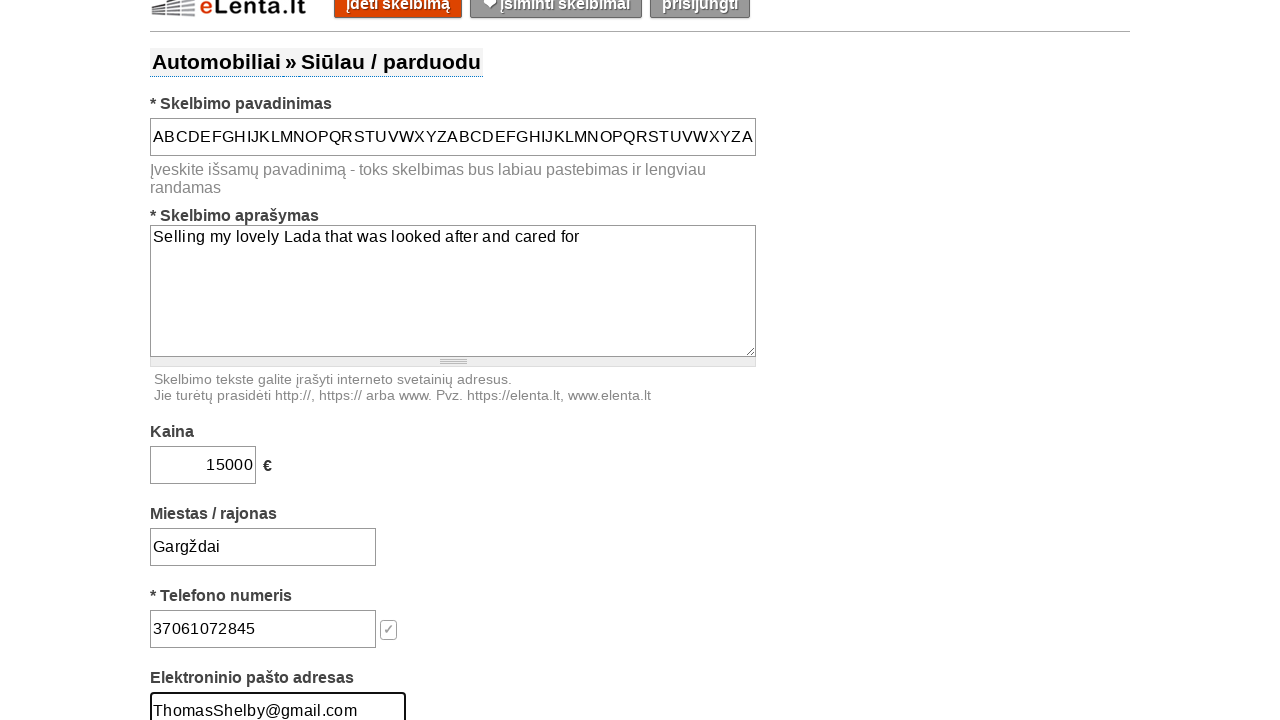

Clicked submit button to submit the form at (659, 360) on #submit-button
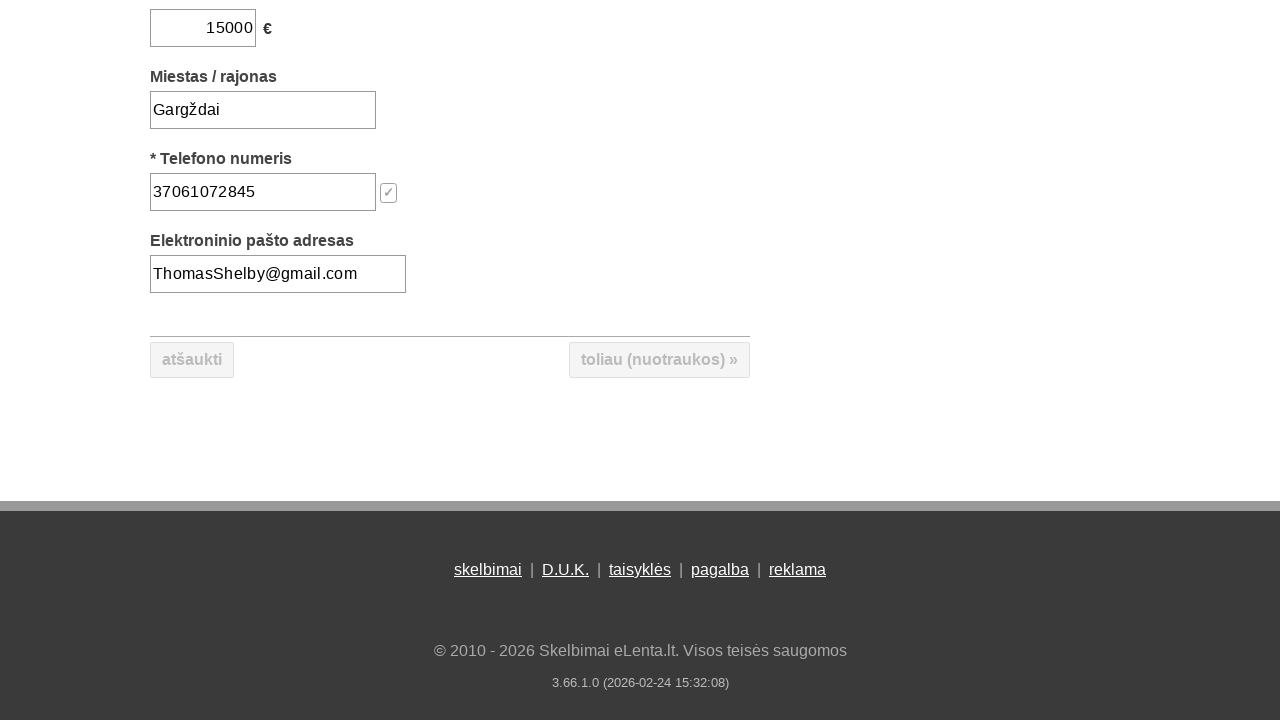

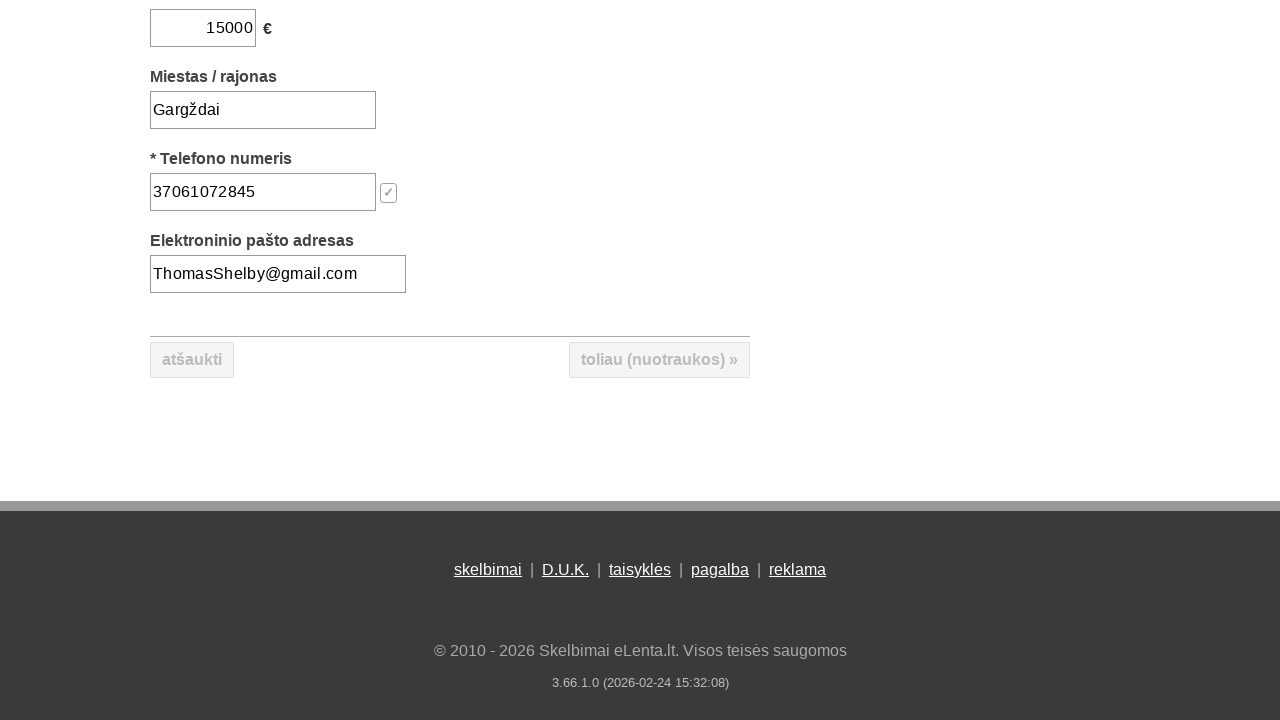